Gets the current window title

Starting URL: https://duckduckgo.com/?

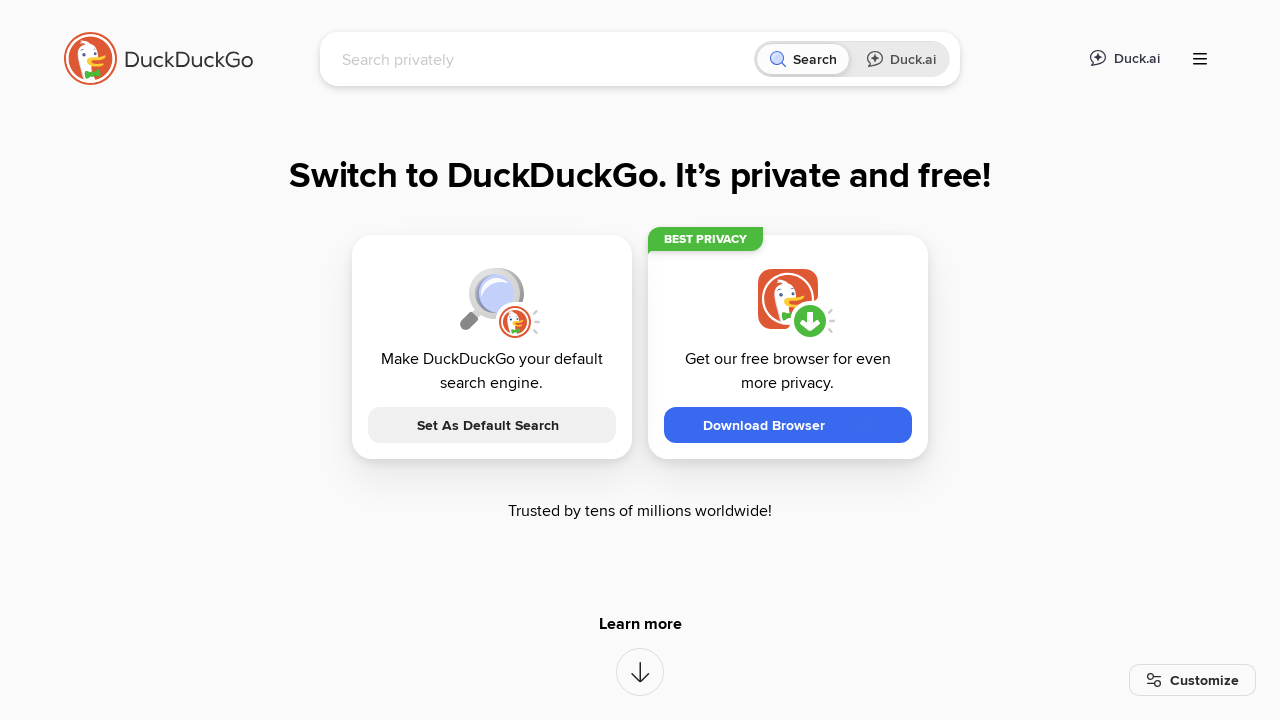

Retrieved current window title from DuckDuckGo page
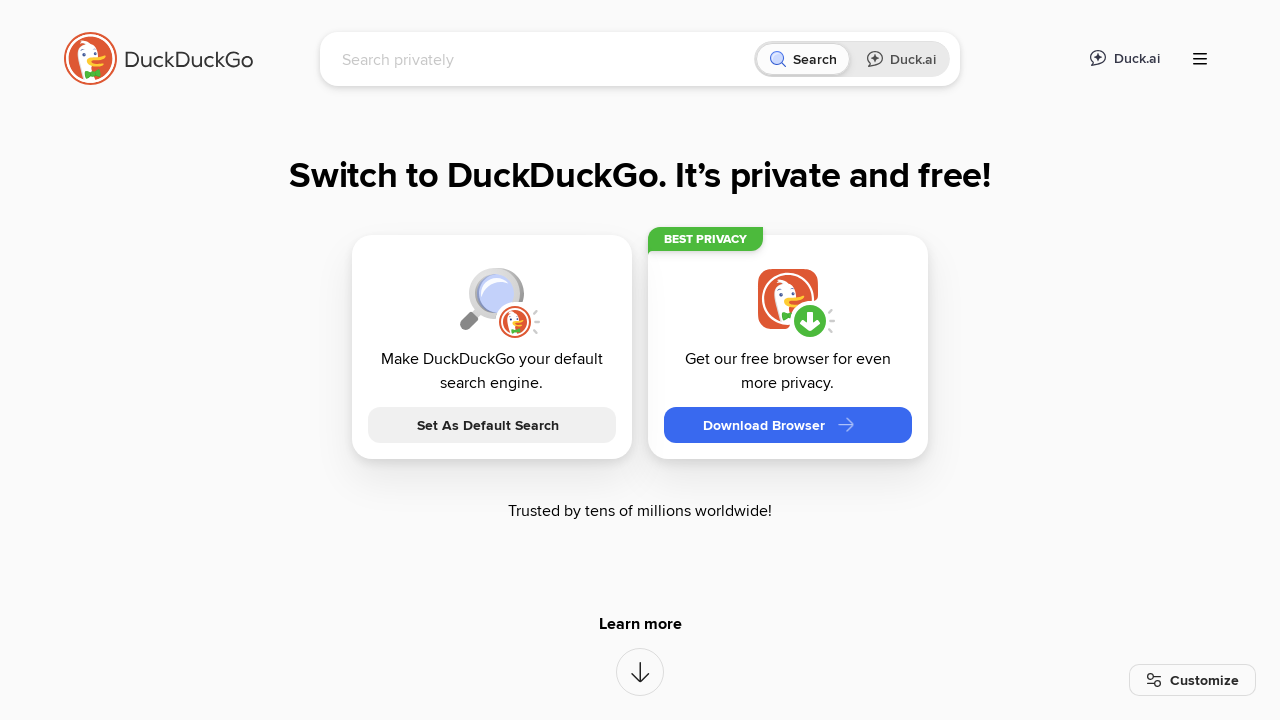

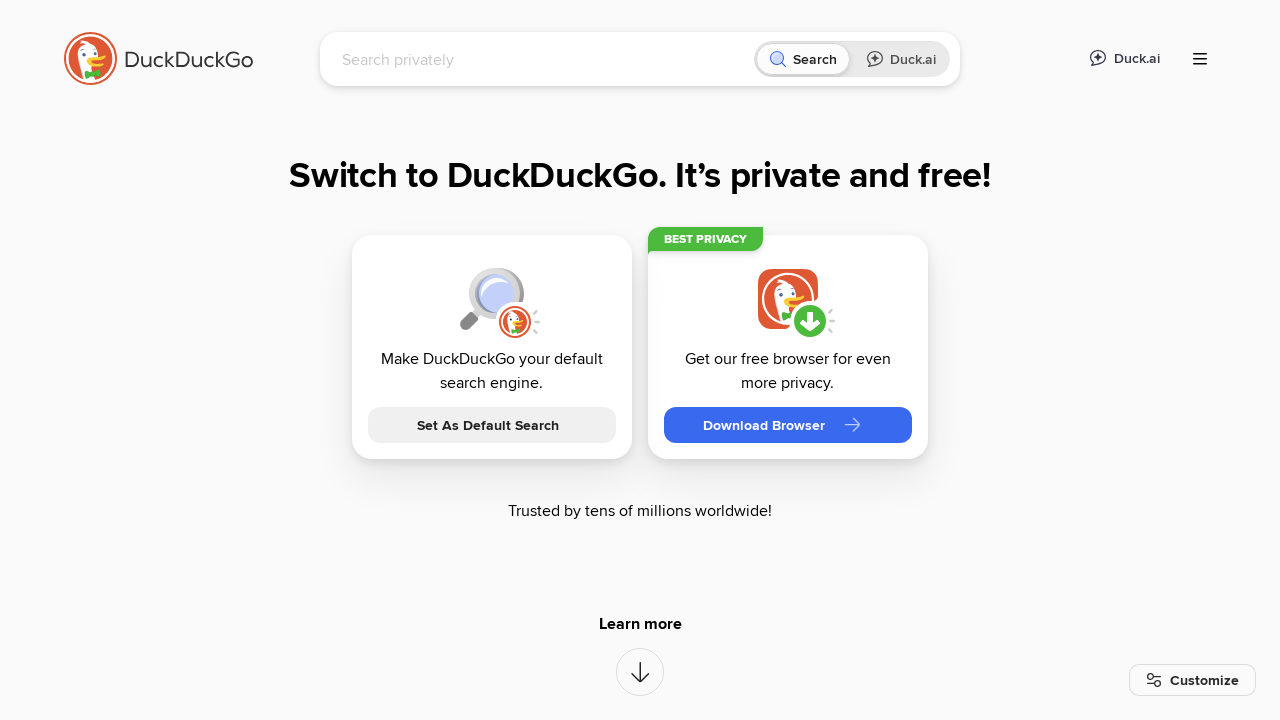